Navigates to a download page and clicks on a link to download a file

Starting URL: https://the-internet.herokuapp.com/download

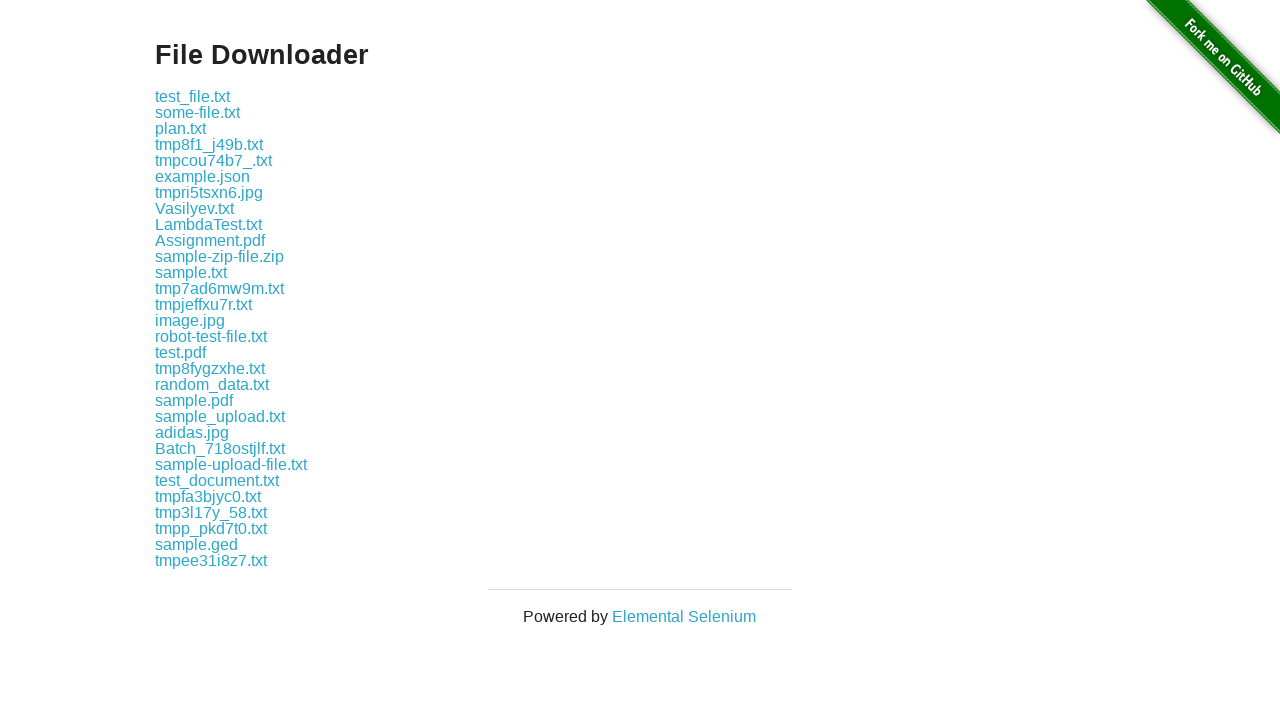

Navigated to the download page
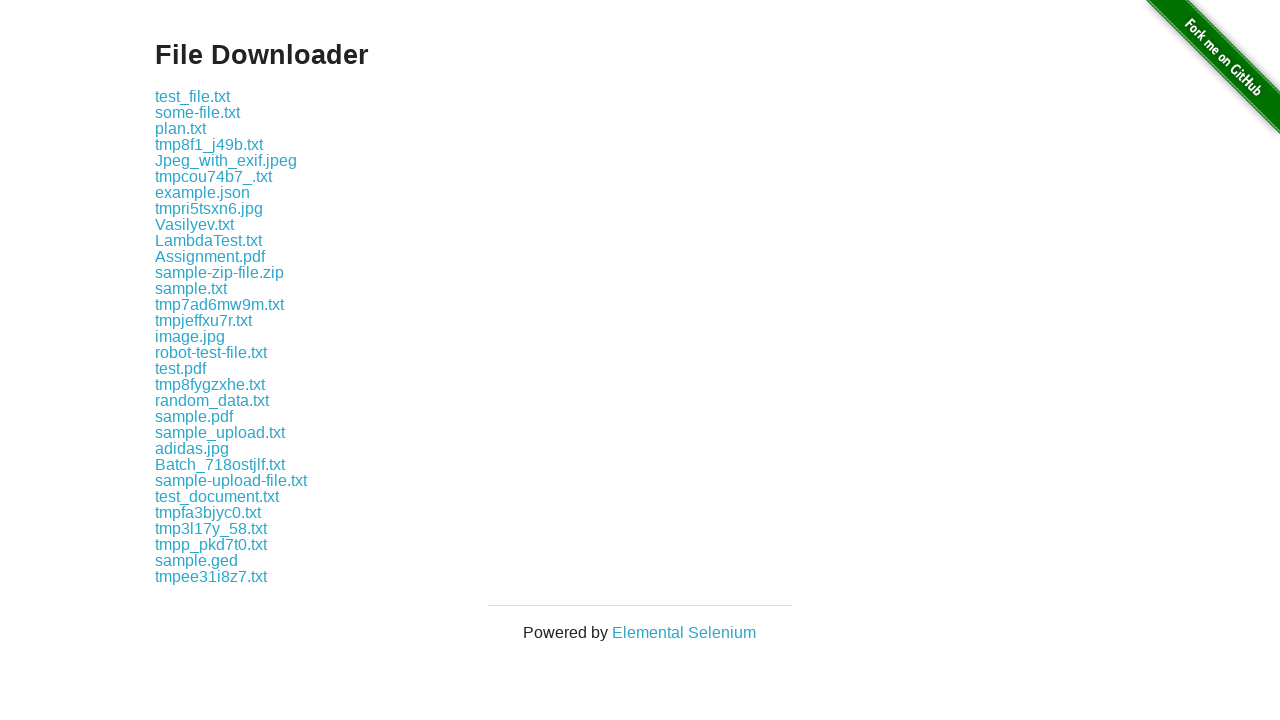

Clicked on the fourth download link at (180, 128) on xpath=//a >> nth=3
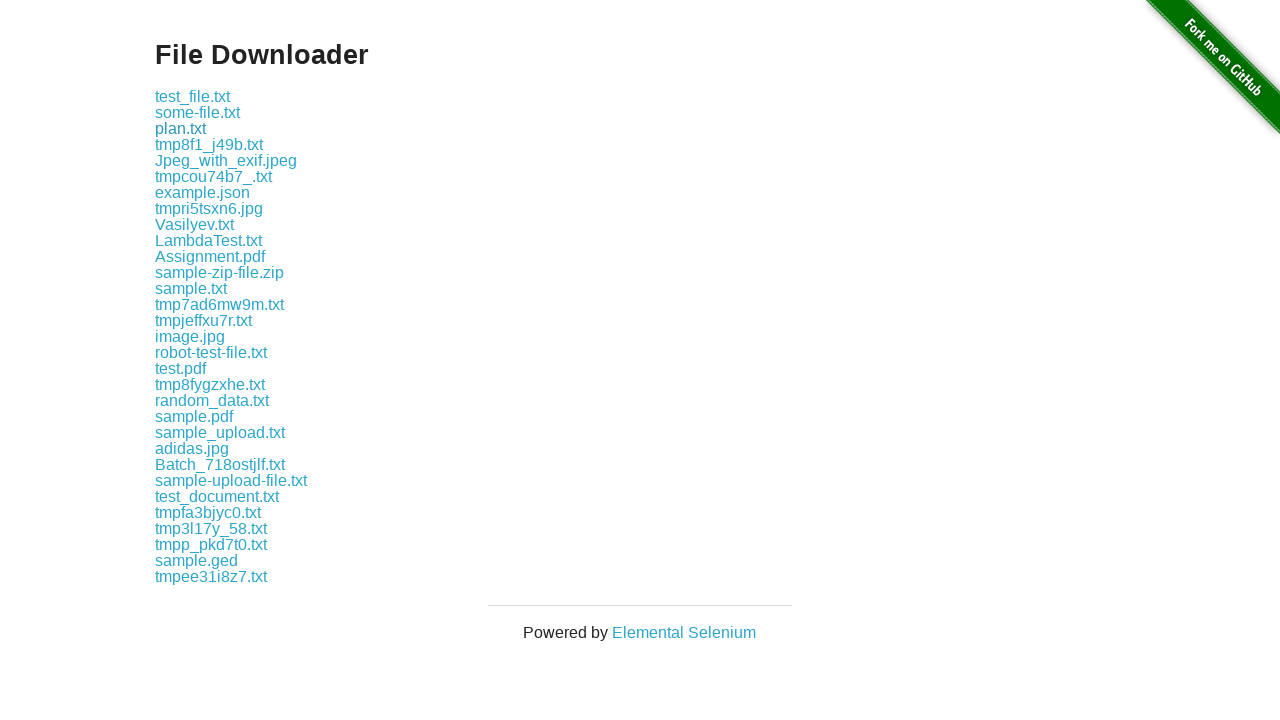

Waited for download to start
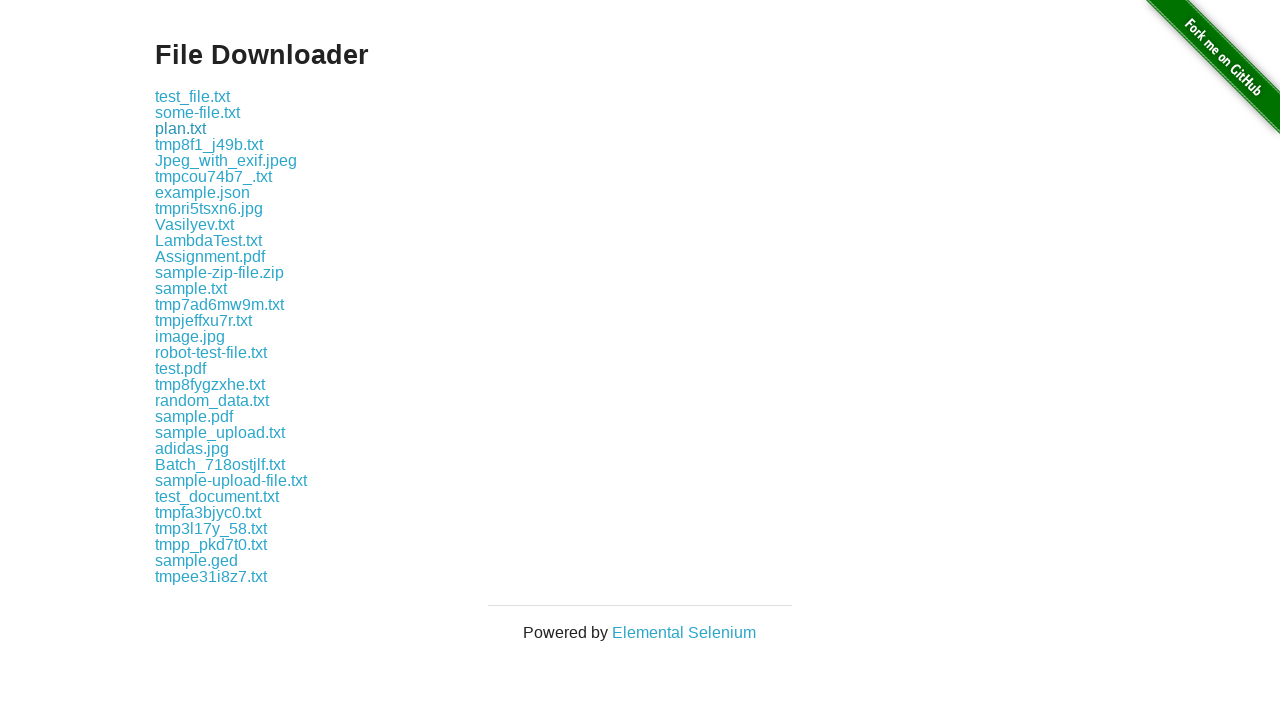

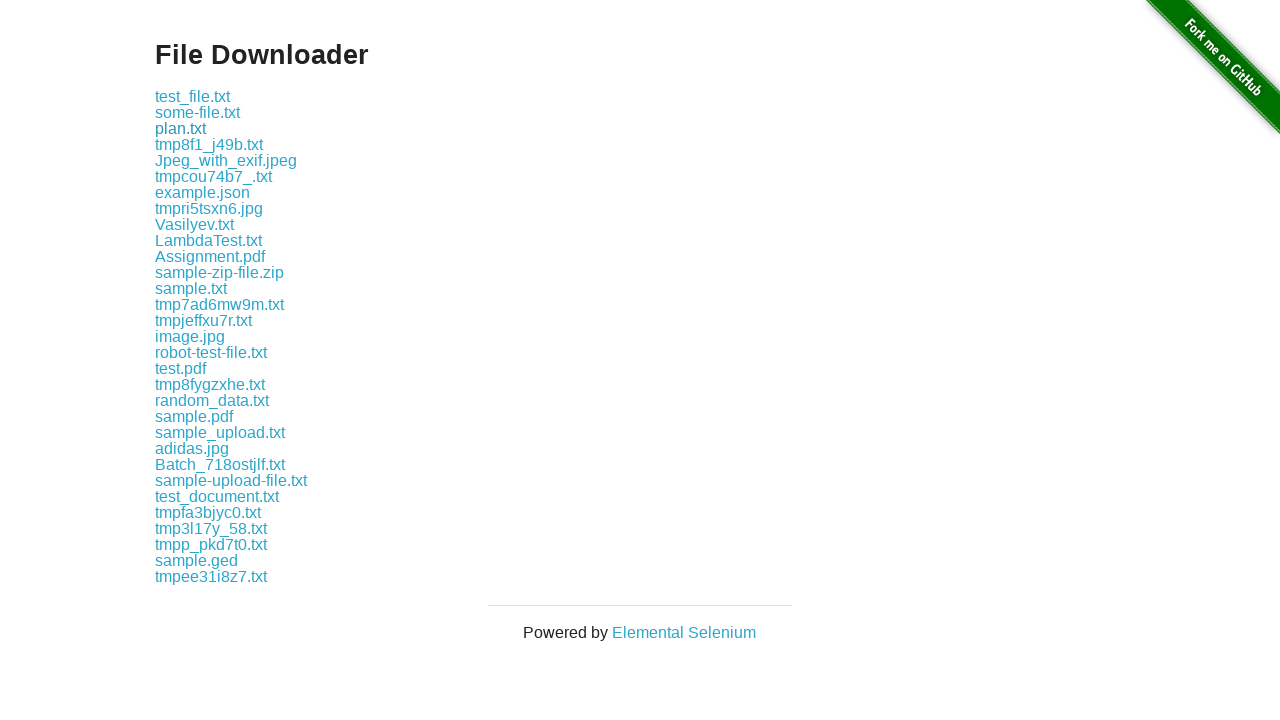